Tests filtering tasks by Active and Completed status after adding tasks and completing one.

Starting URL: https://todomvc.com/examples/react/dist

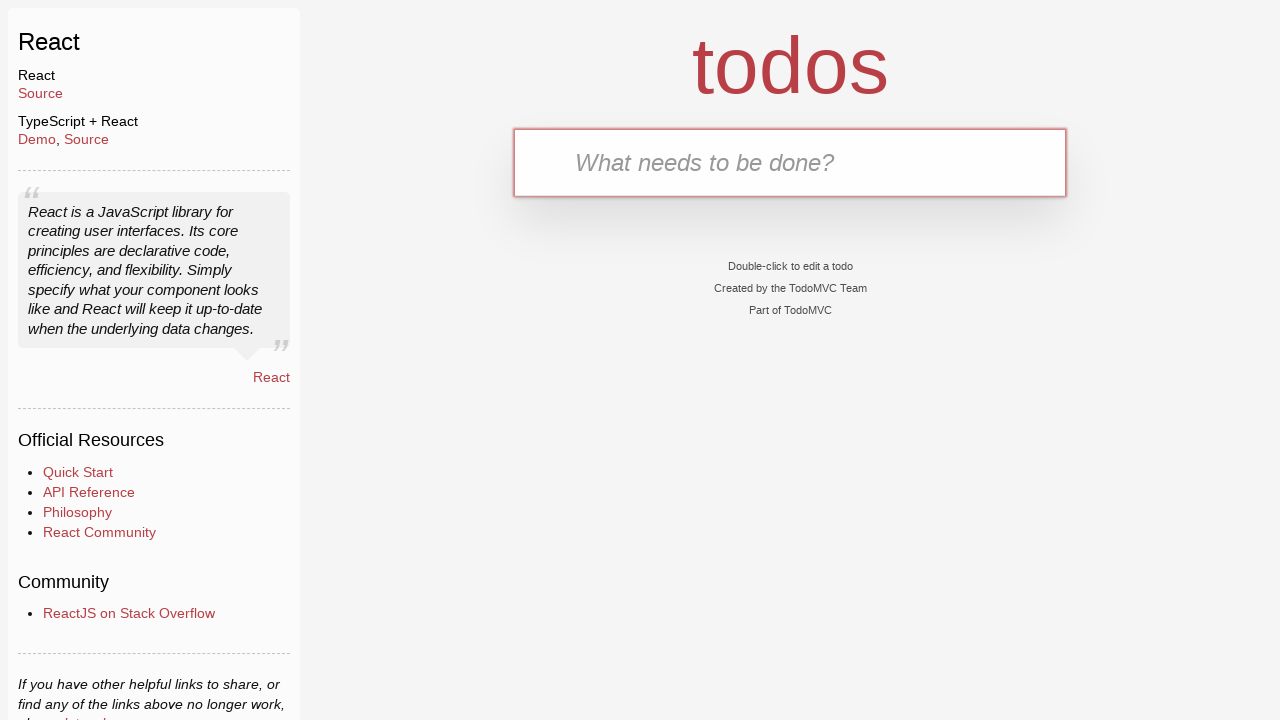

Filled task input field with 'Task 1' on internal:attr=[placeholder="What needs to be done?"i]
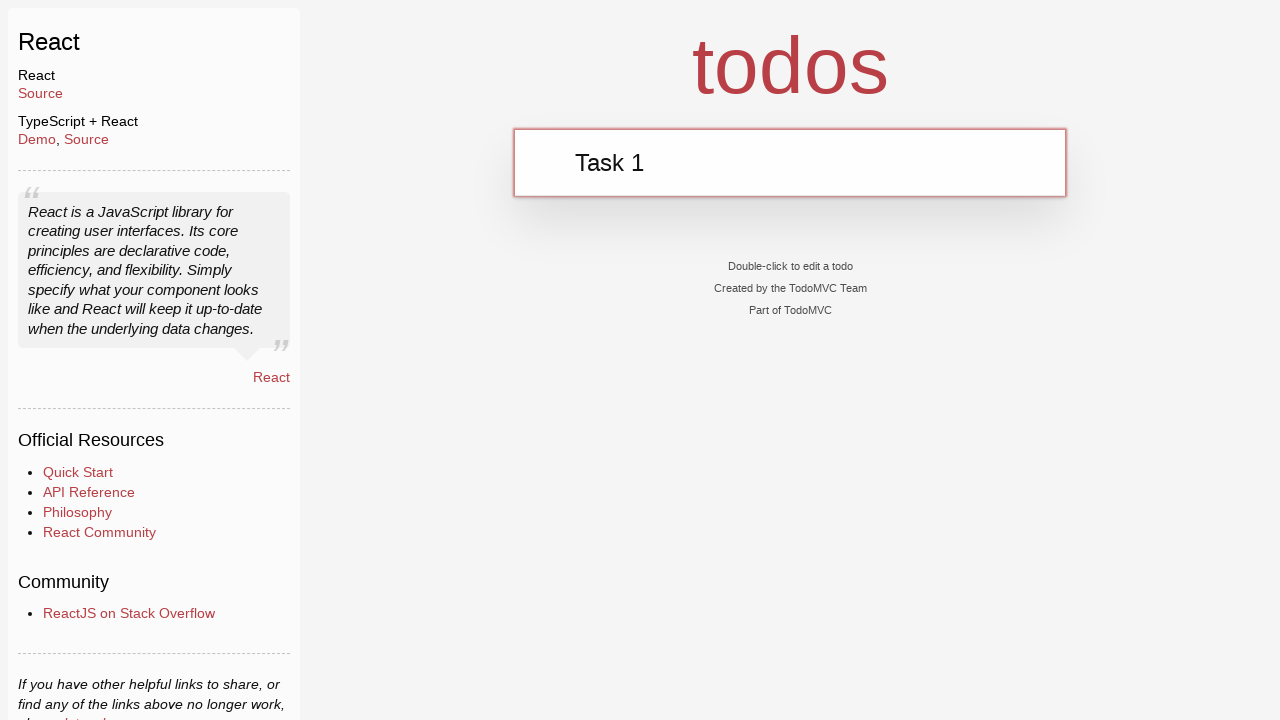

Pressed Enter to add Task 1 on internal:attr=[placeholder="What needs to be done?"i]
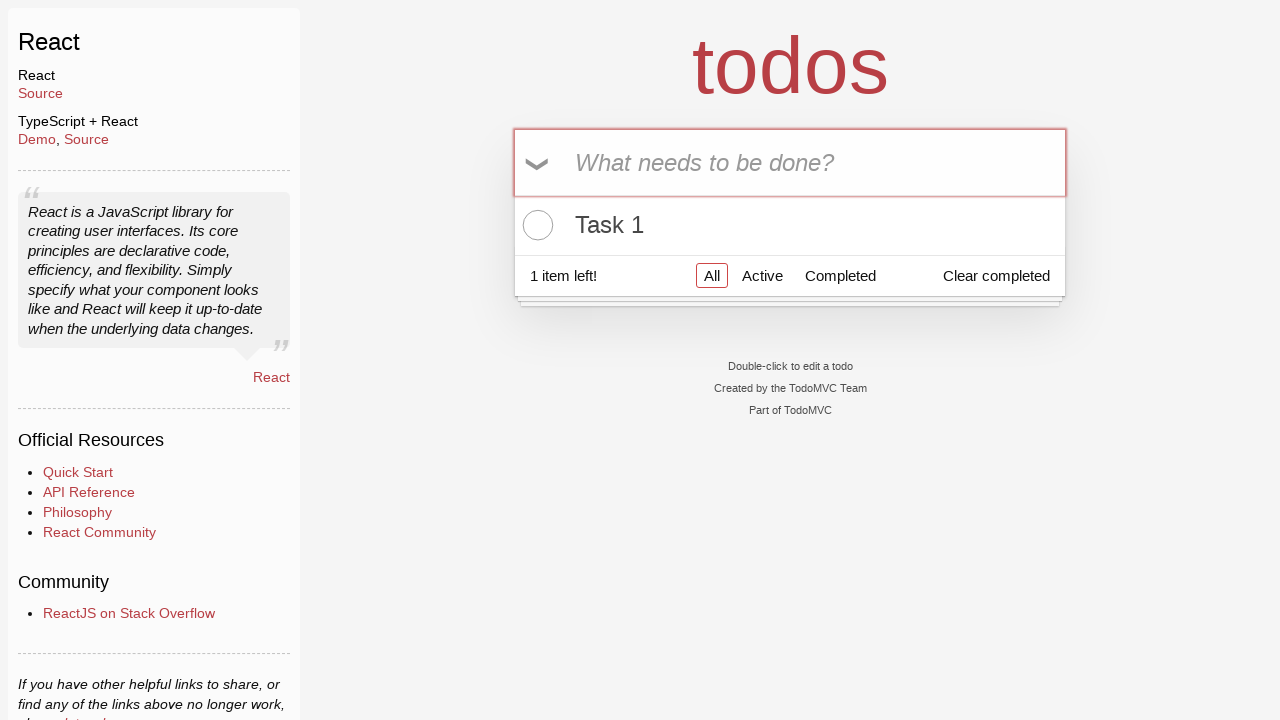

Filled task input field with 'Task 2' on internal:attr=[placeholder="What needs to be done?"i]
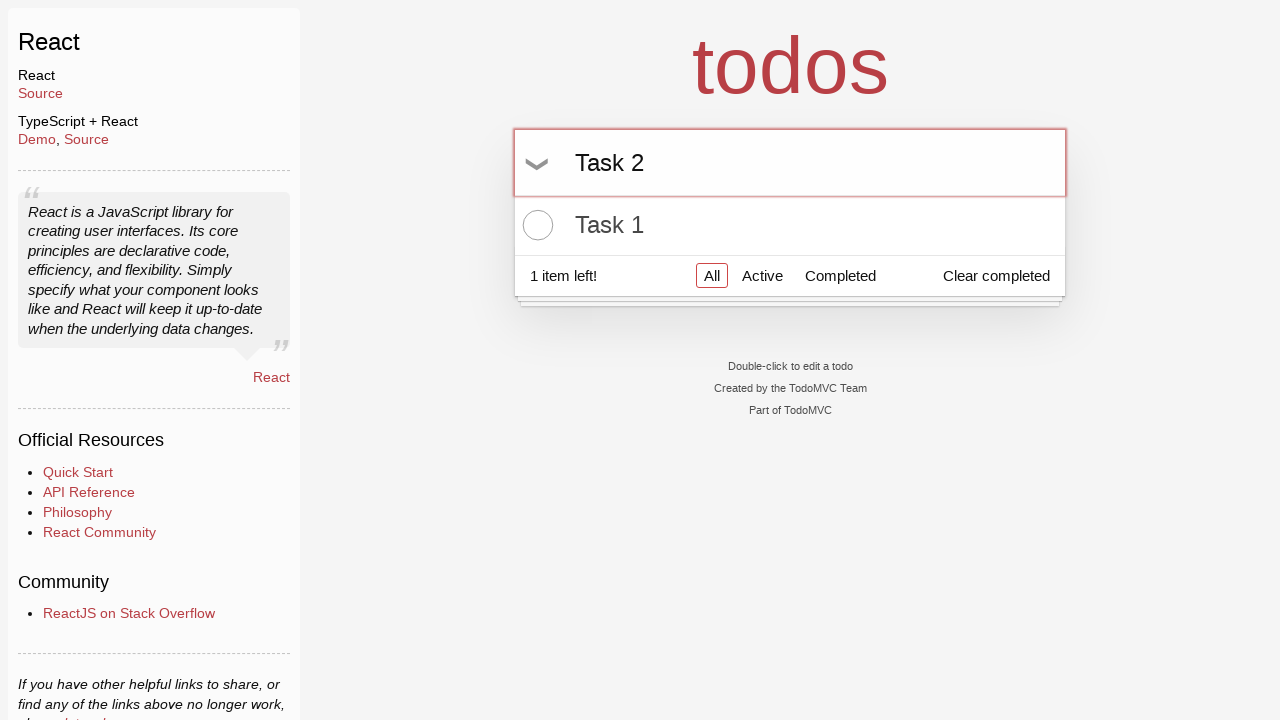

Pressed Enter to add Task 2 on internal:attr=[placeholder="What needs to be done?"i]
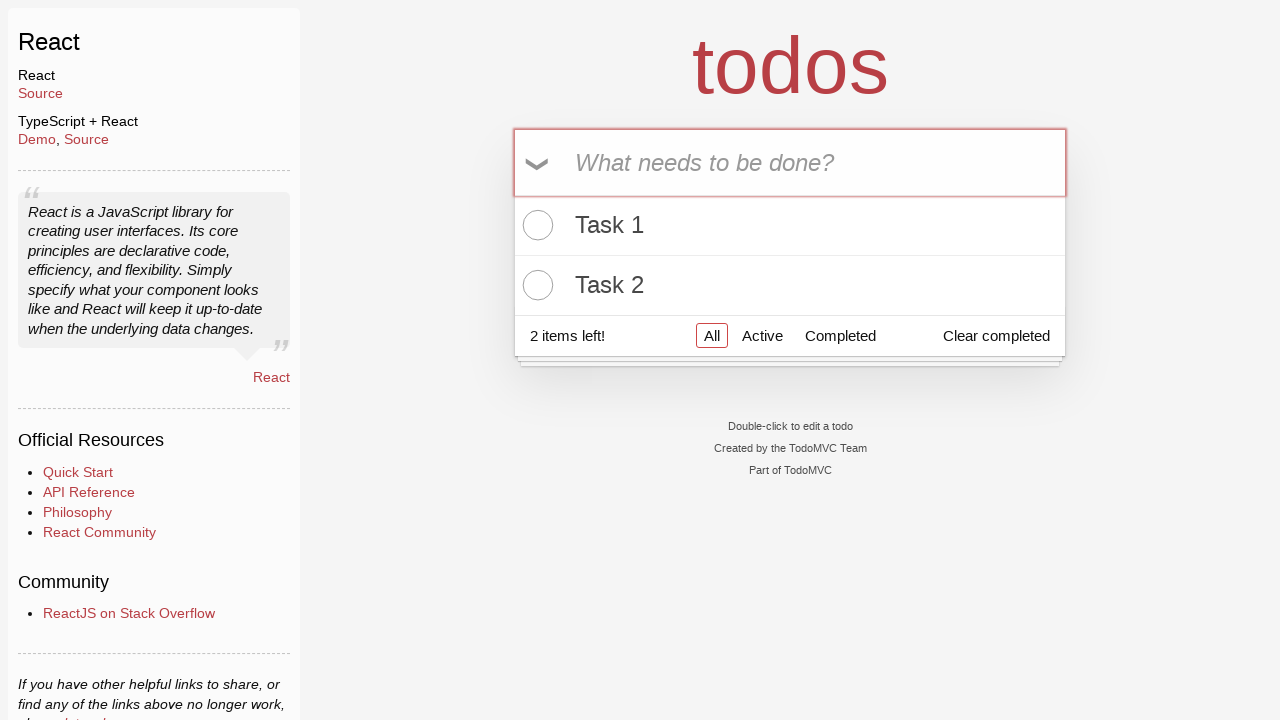

Clicked toggle checkbox to mark first task as completed at (535, 225) on .toggle >> nth=0
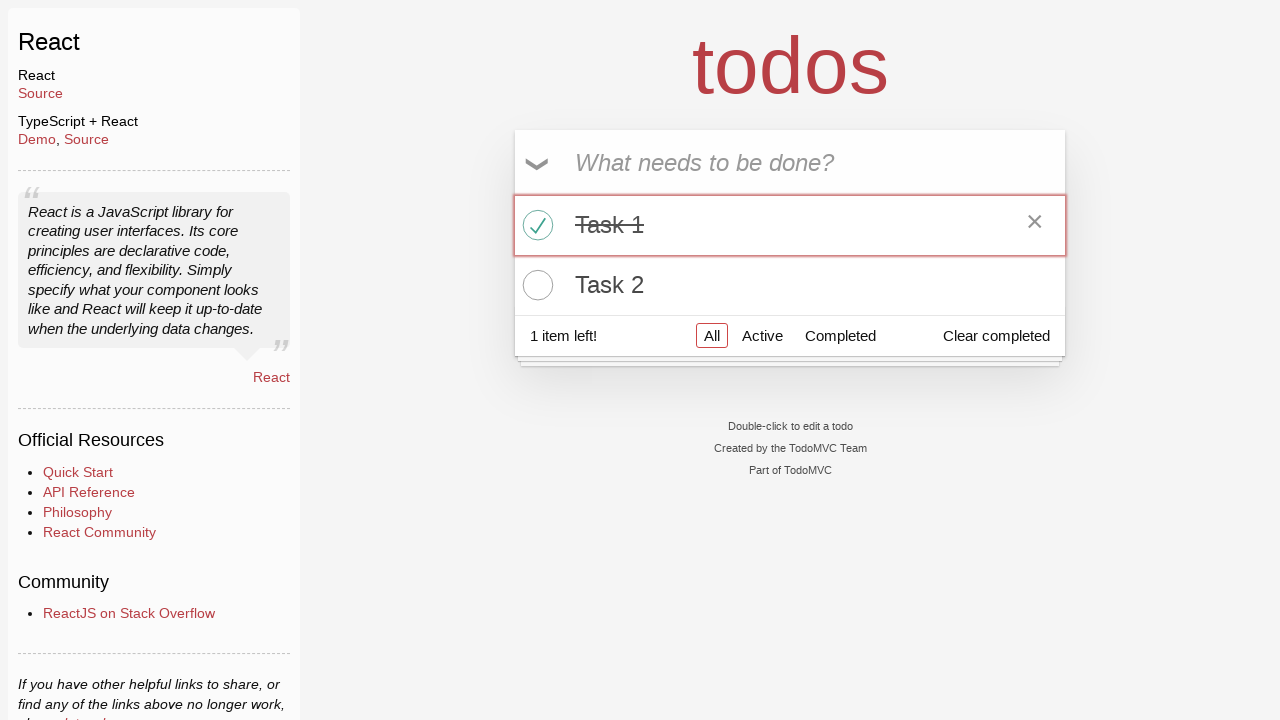

Clicked Active filter to display only active tasks at (762, 335) on internal:text="Active"i
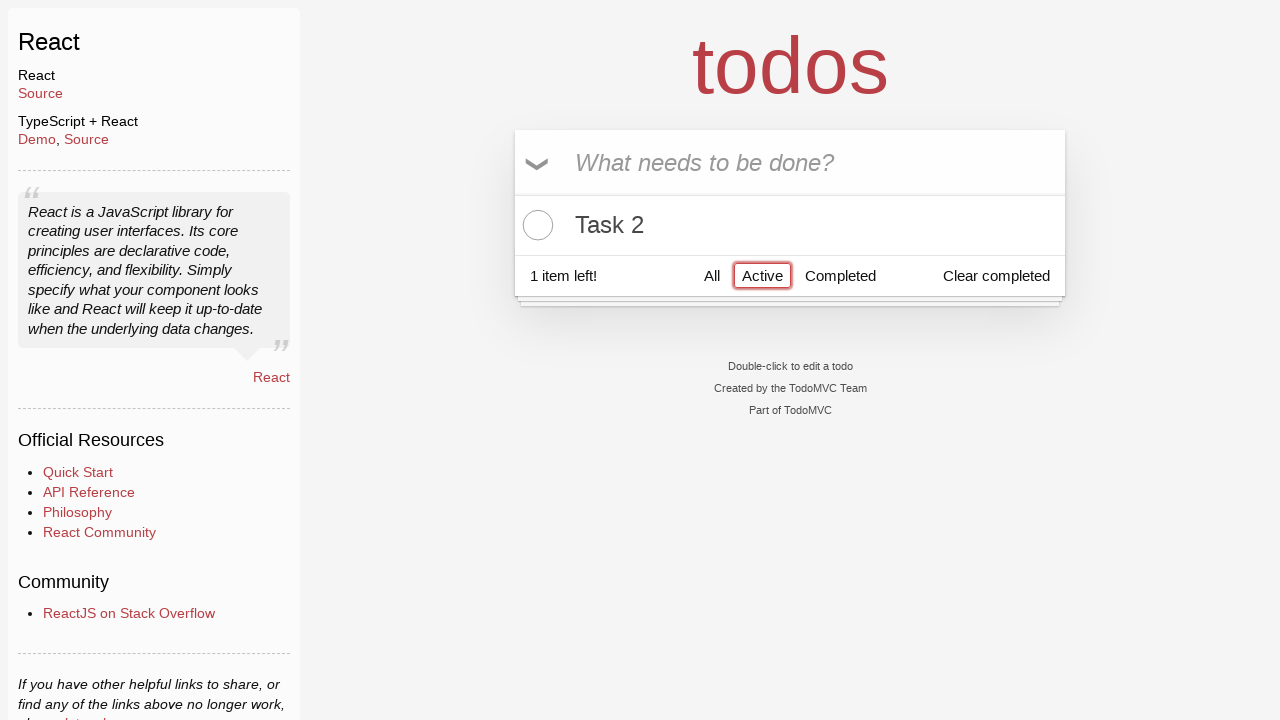

Verified active tasks are displayed (Task 2 visible)
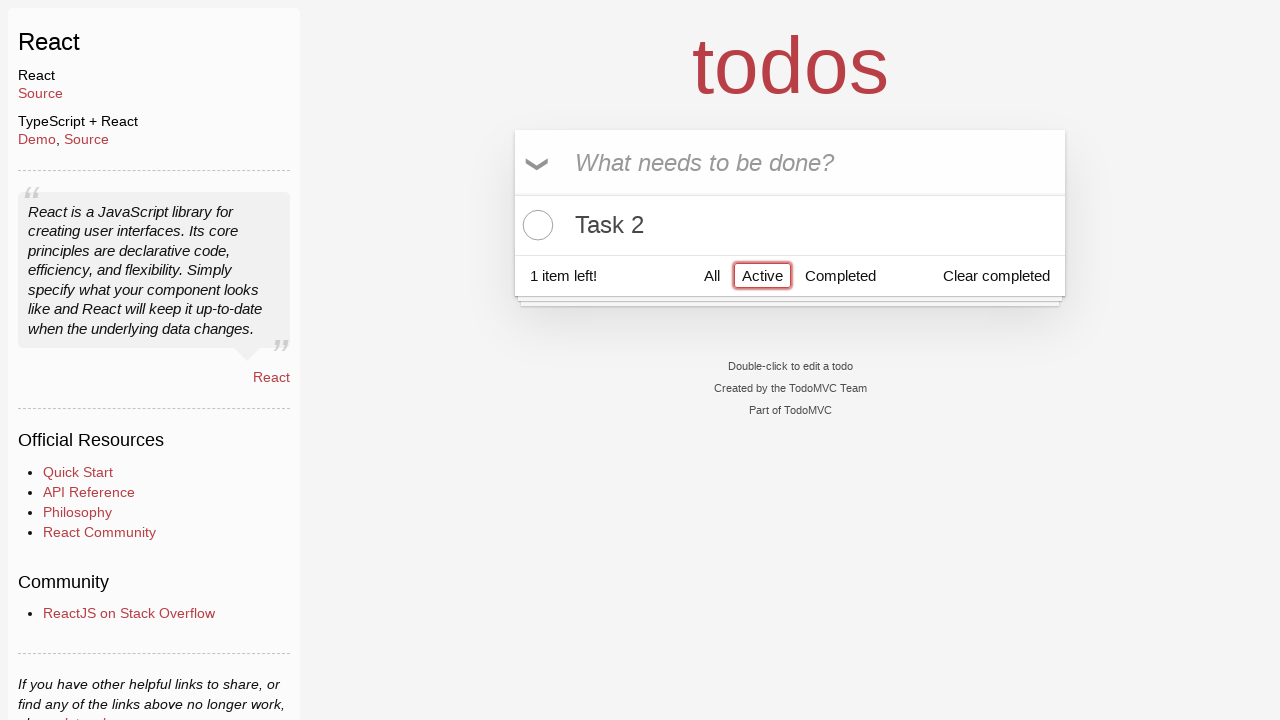

Clicked Completed filter to display only completed tasks at (840, 275) on internal:role=link[name="Completed"i]
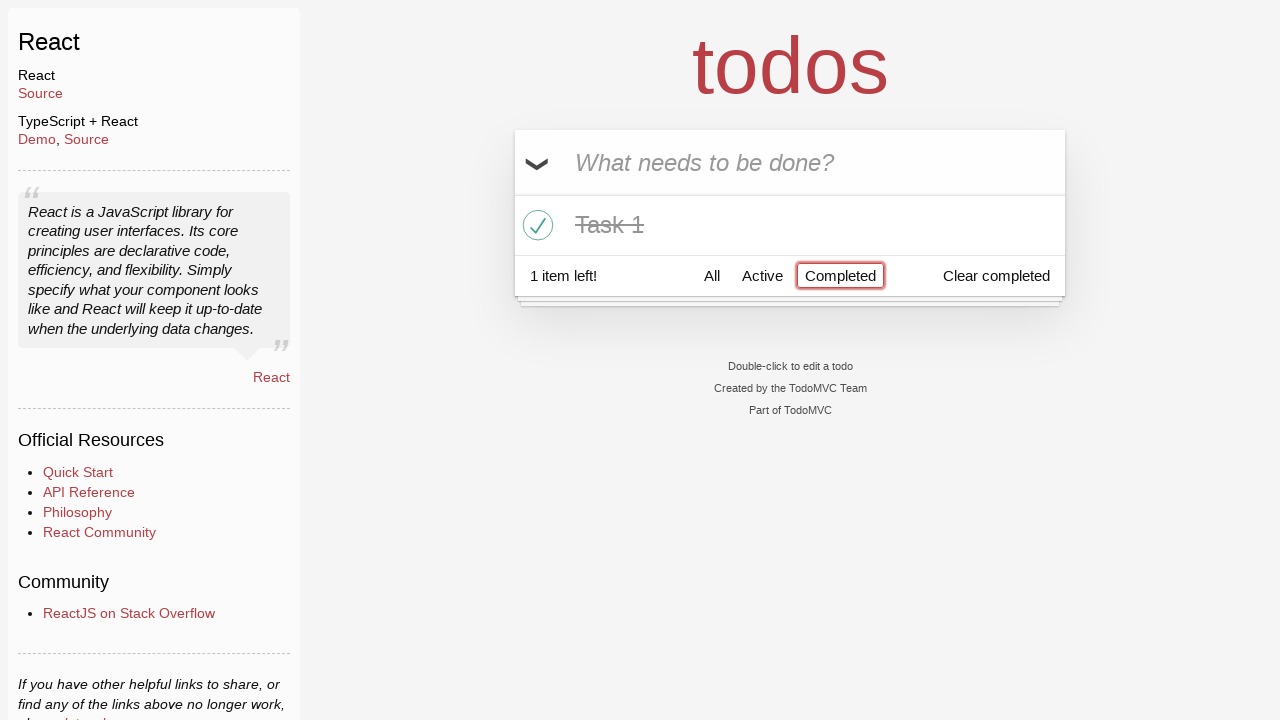

Verified completed tasks are displayed (Task 1 visible)
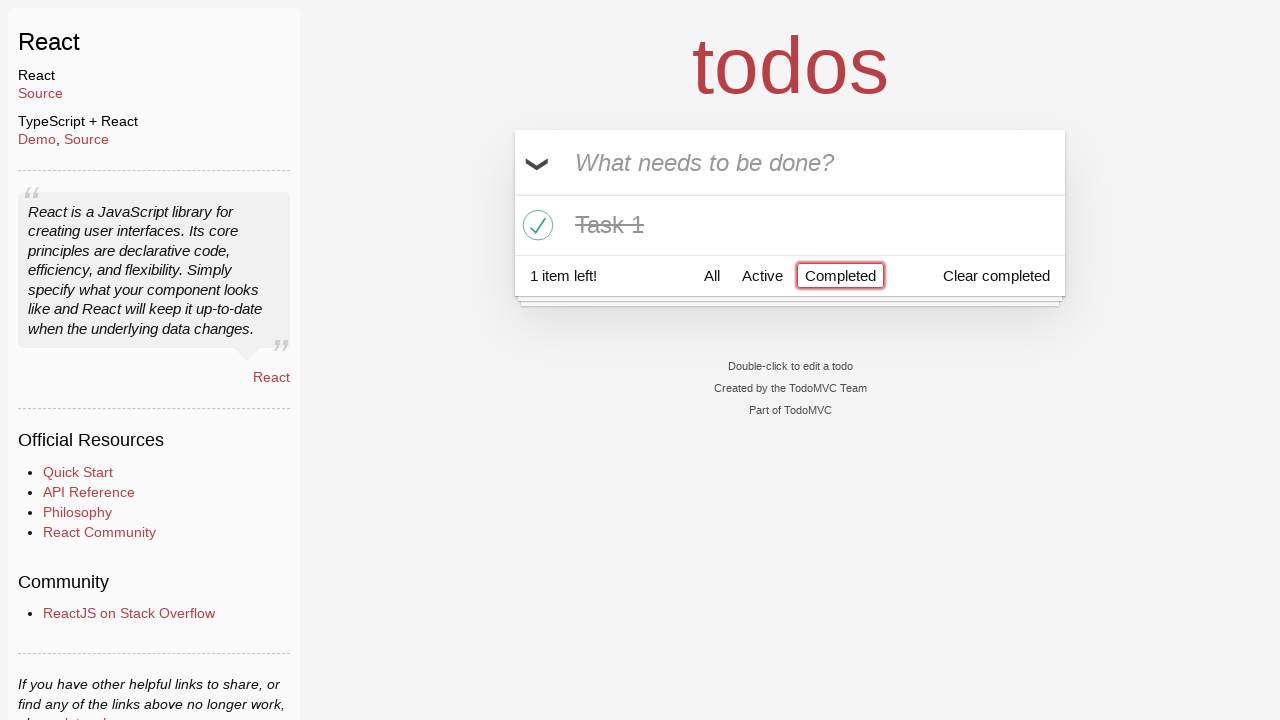

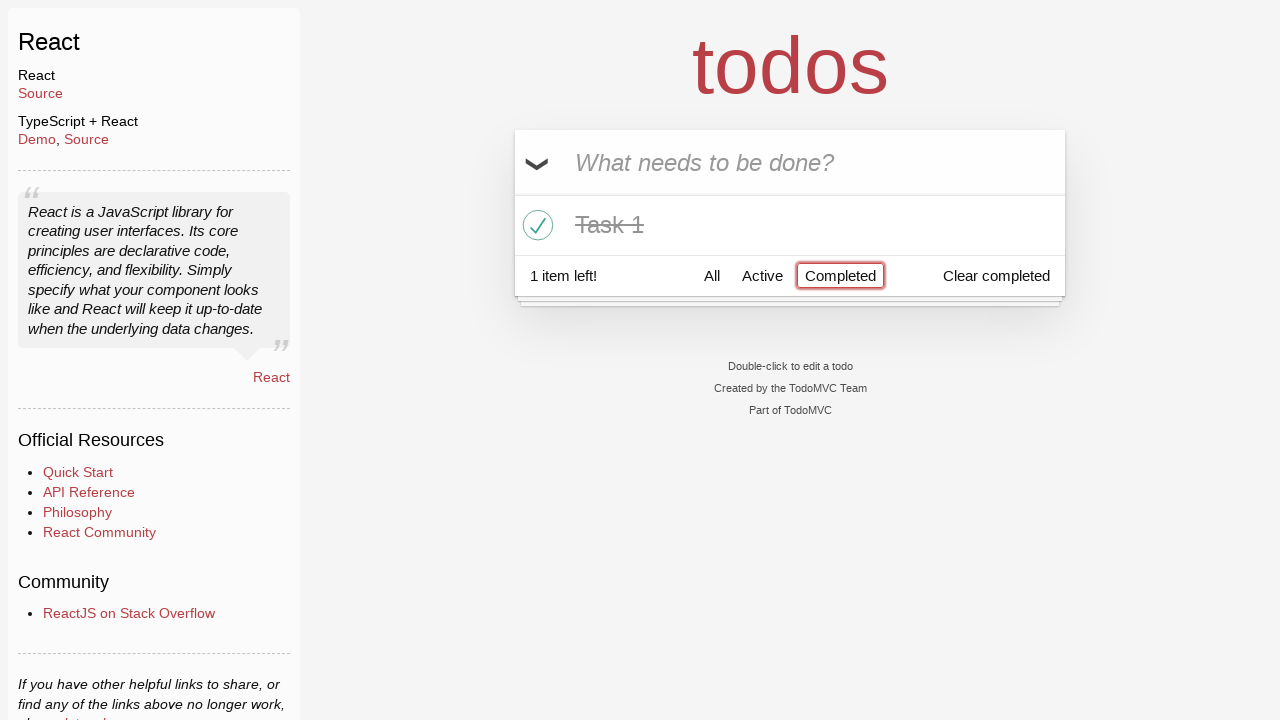